Tests radio button functionality on a form by clicking the Male gender option and verifying its state, then checking if the Female option is enabled

Starting URL: https://demoqa.com/automation-practice-form

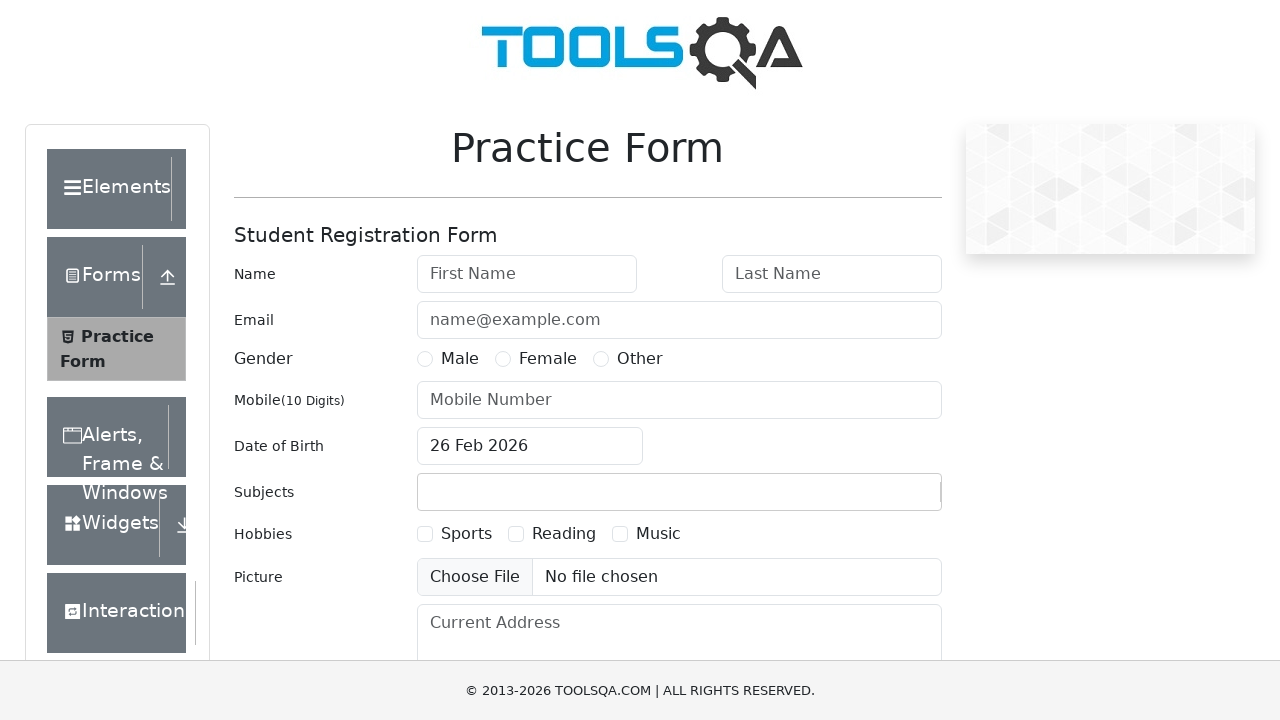

Clicked Male gender radio button at (460, 359) on //*[@id="genterWrapper"]/div[2]/div[1]/label
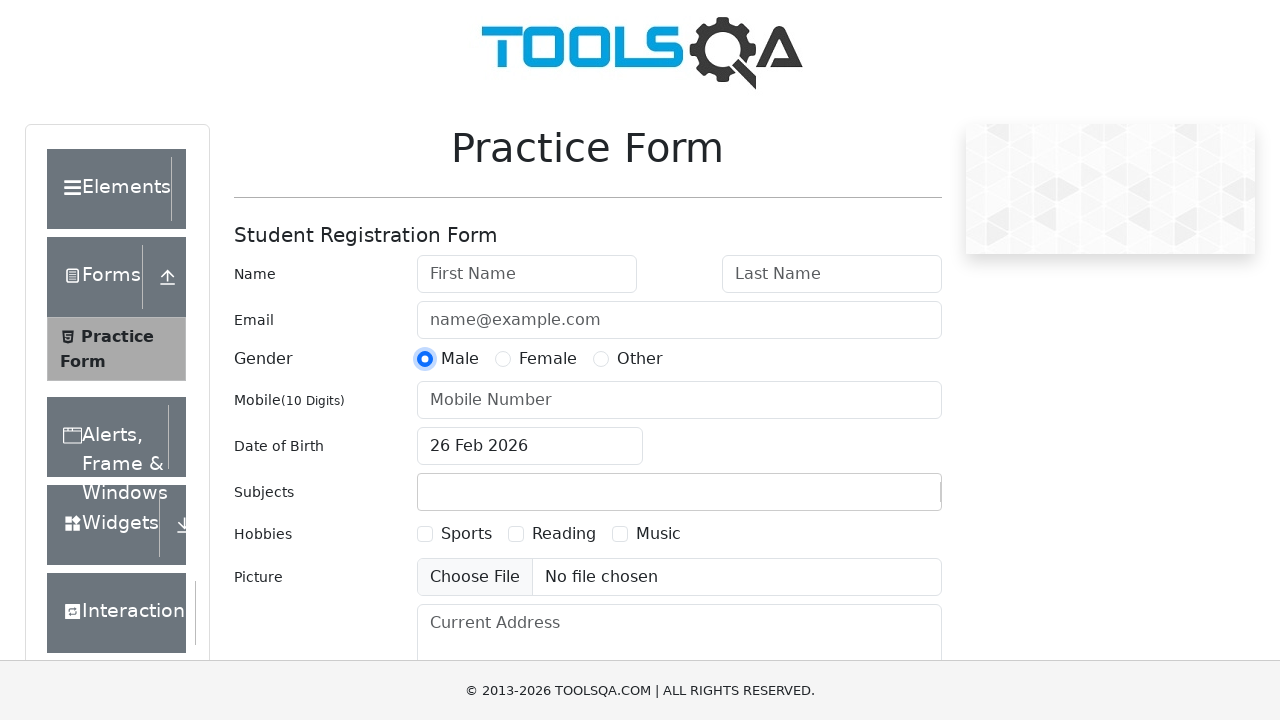

Located Male radio button element
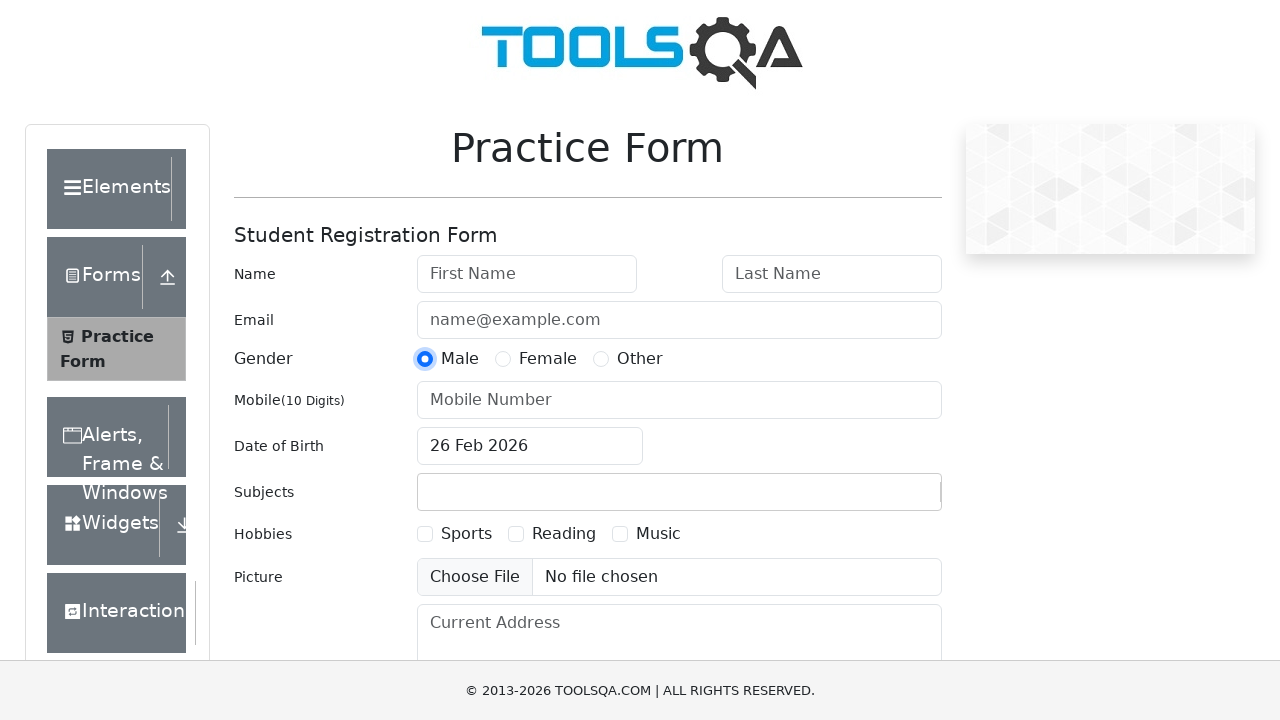

Verified Male radio button is enabled
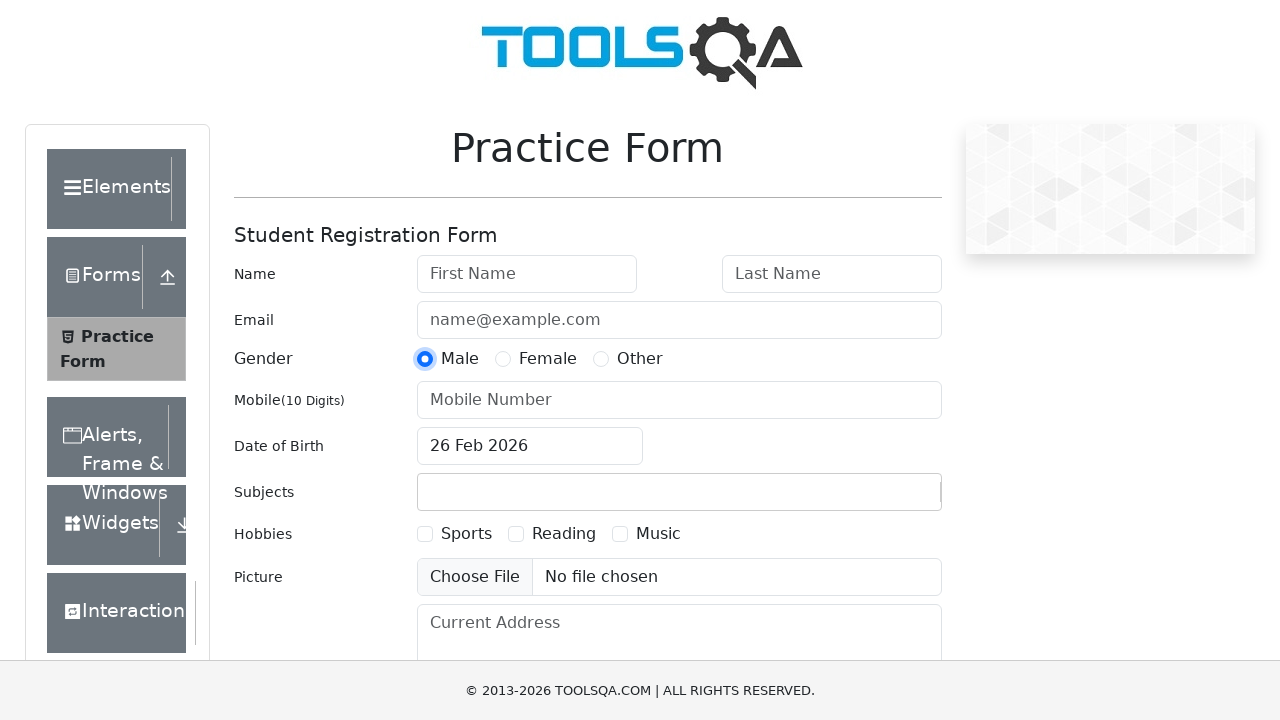

Verified Male radio button is visible
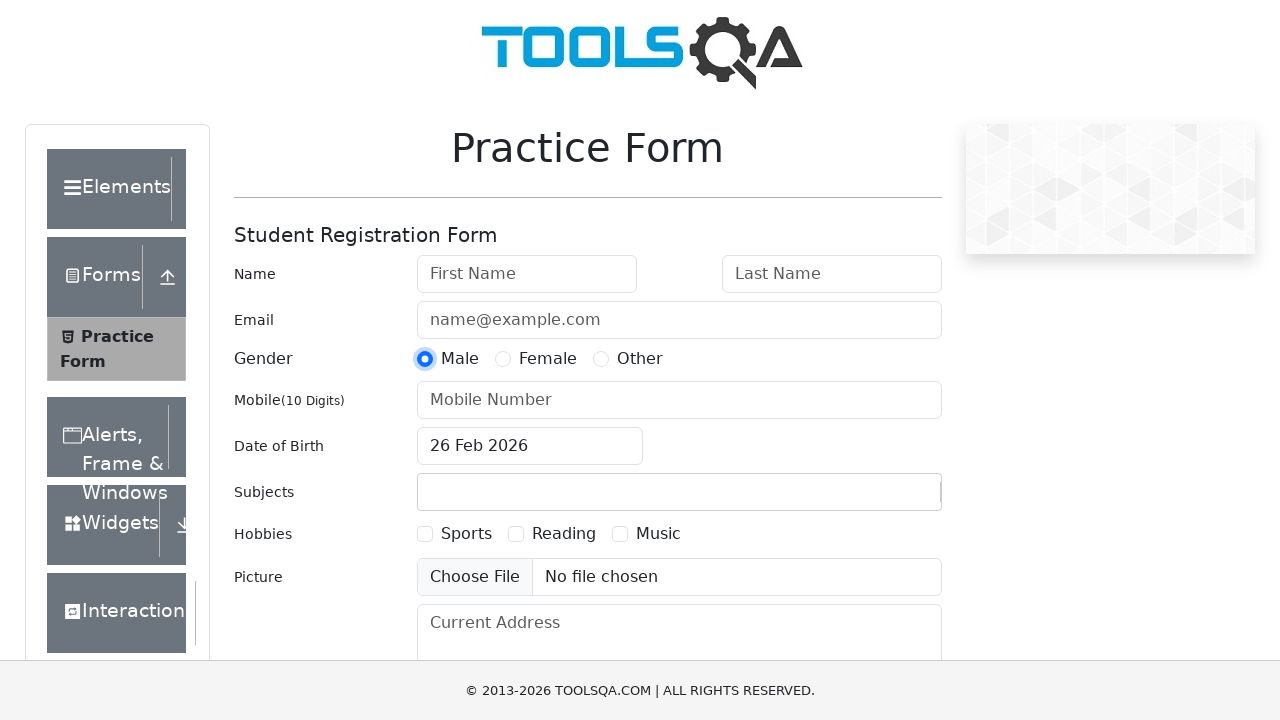

Located Female radio button element
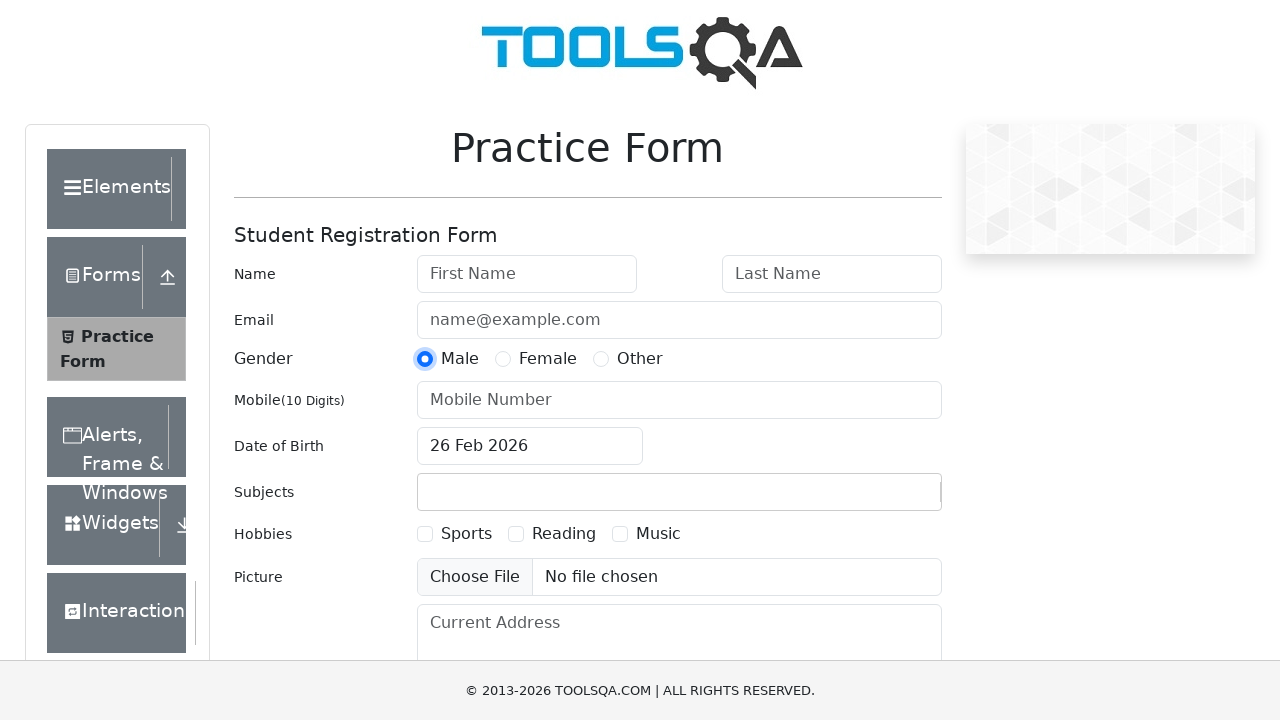

Verified Female radio button is enabled
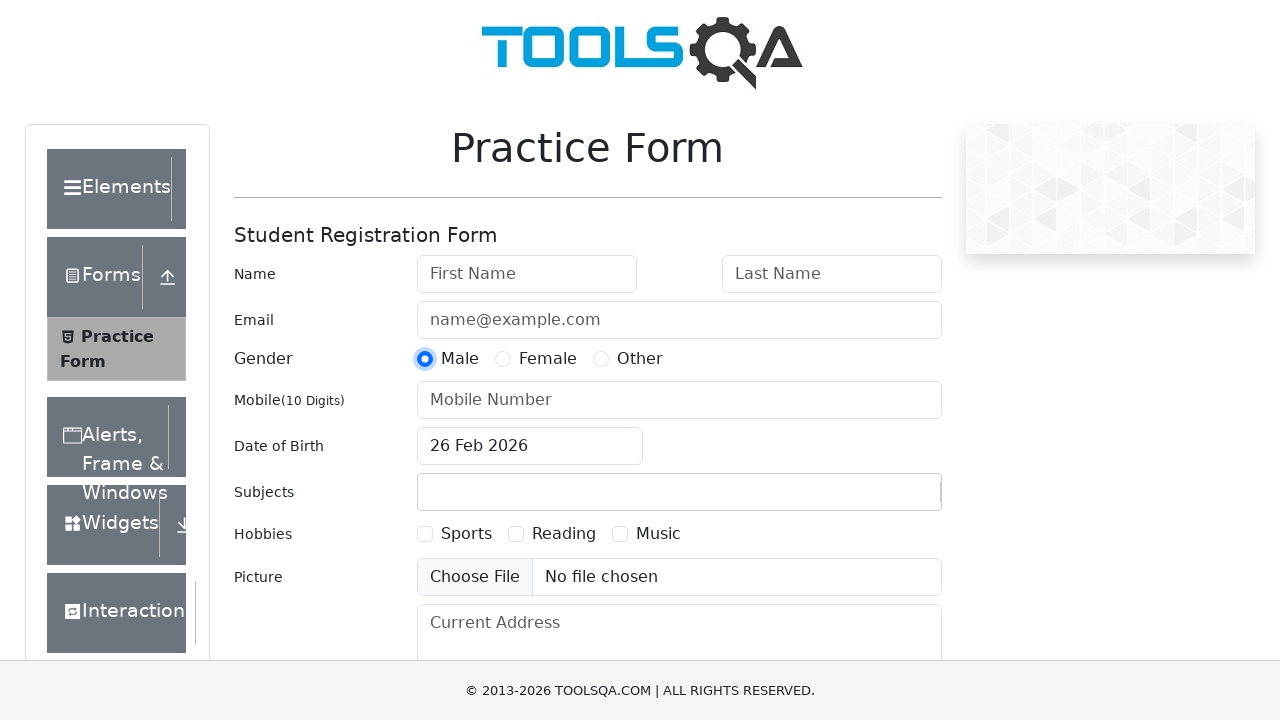

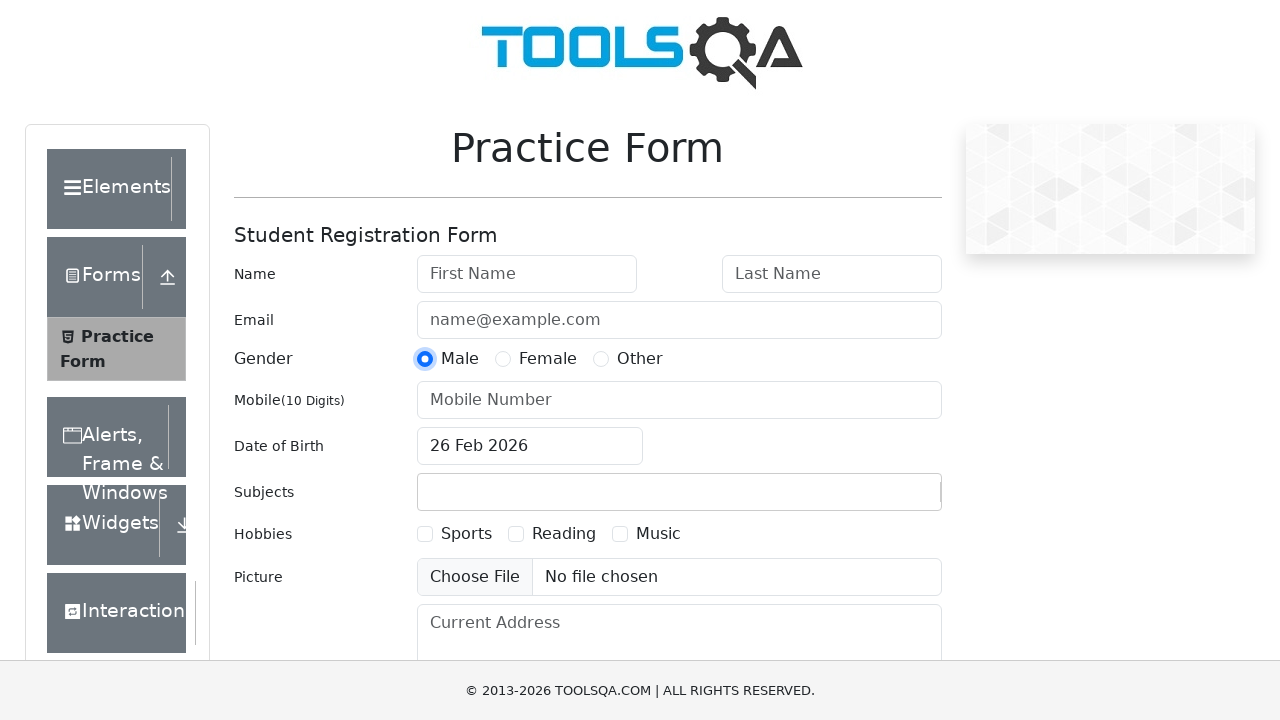